Tests iframe interaction by entering text in the main page, switching to an iframe to select a dropdown option, then returning to the main page to enter more text

Starting URL: https://www.hyrtutorials.com/p/frames-practice.html

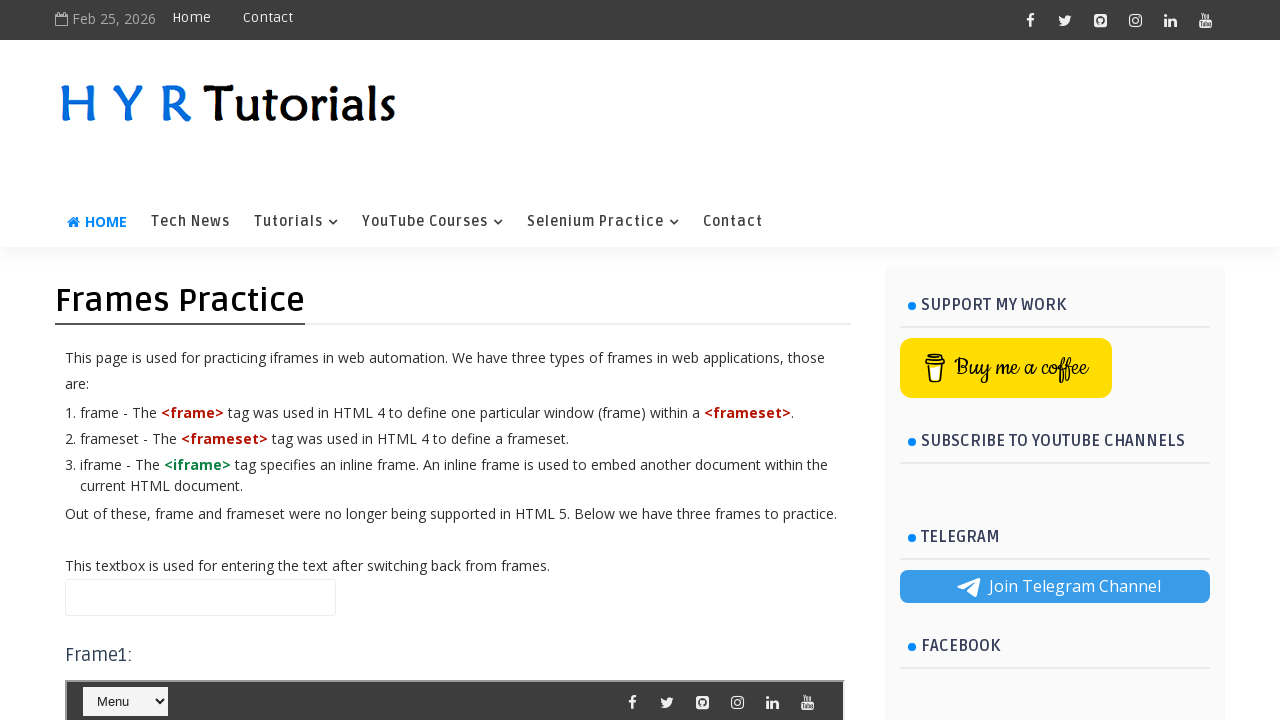

Entered 'Hello' in the name field on main page on #name
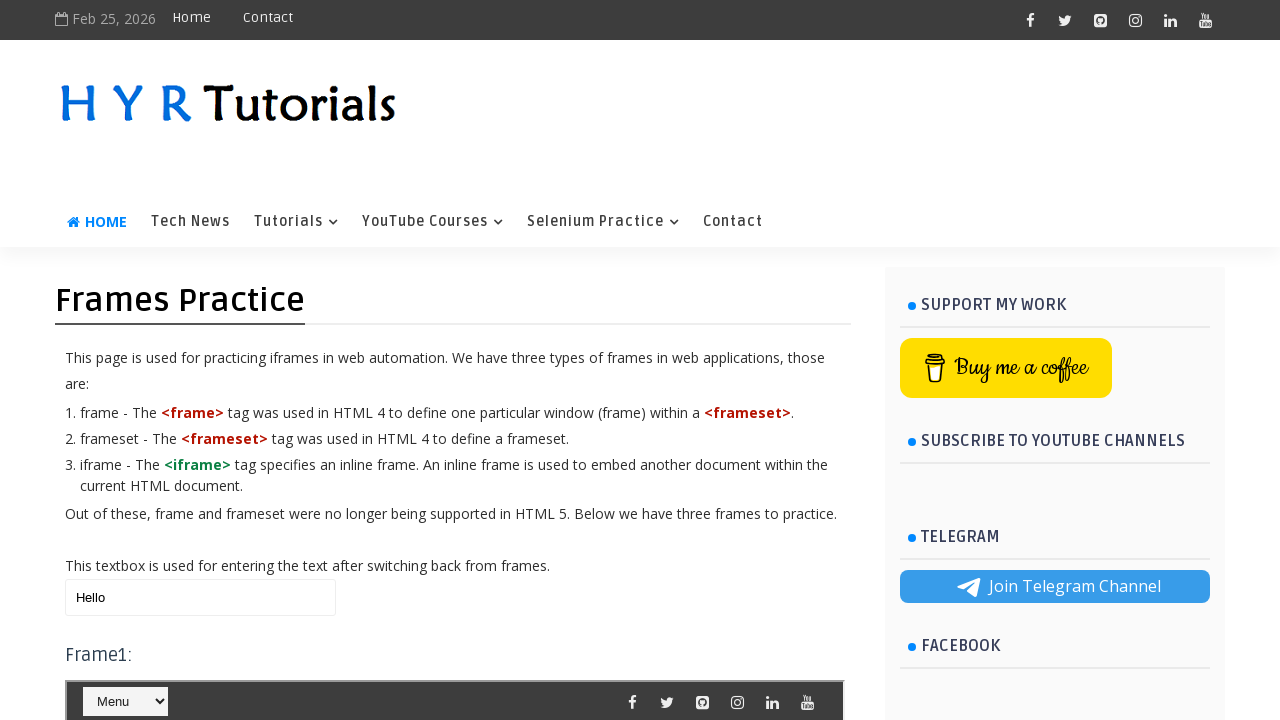

Located iframe with id 'frm1'
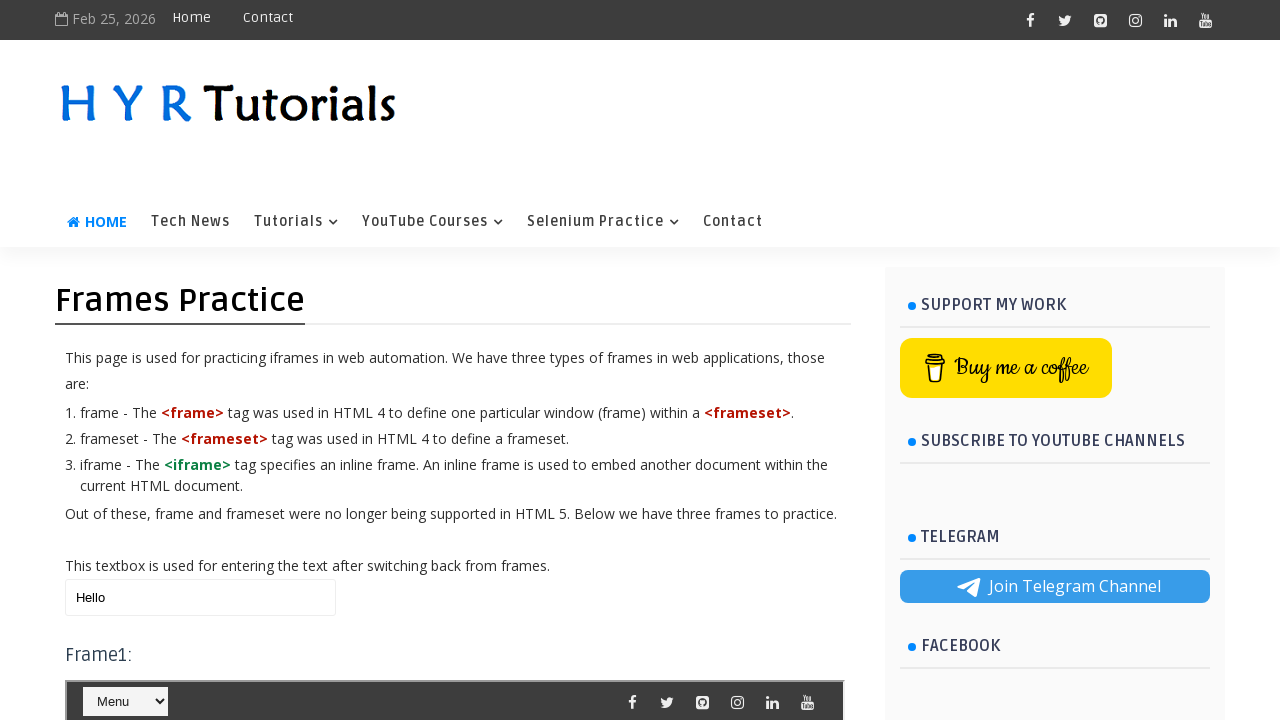

Selected 'Python' from dropdown in iframe on #frm1 >> internal:control=enter-frame >> #course
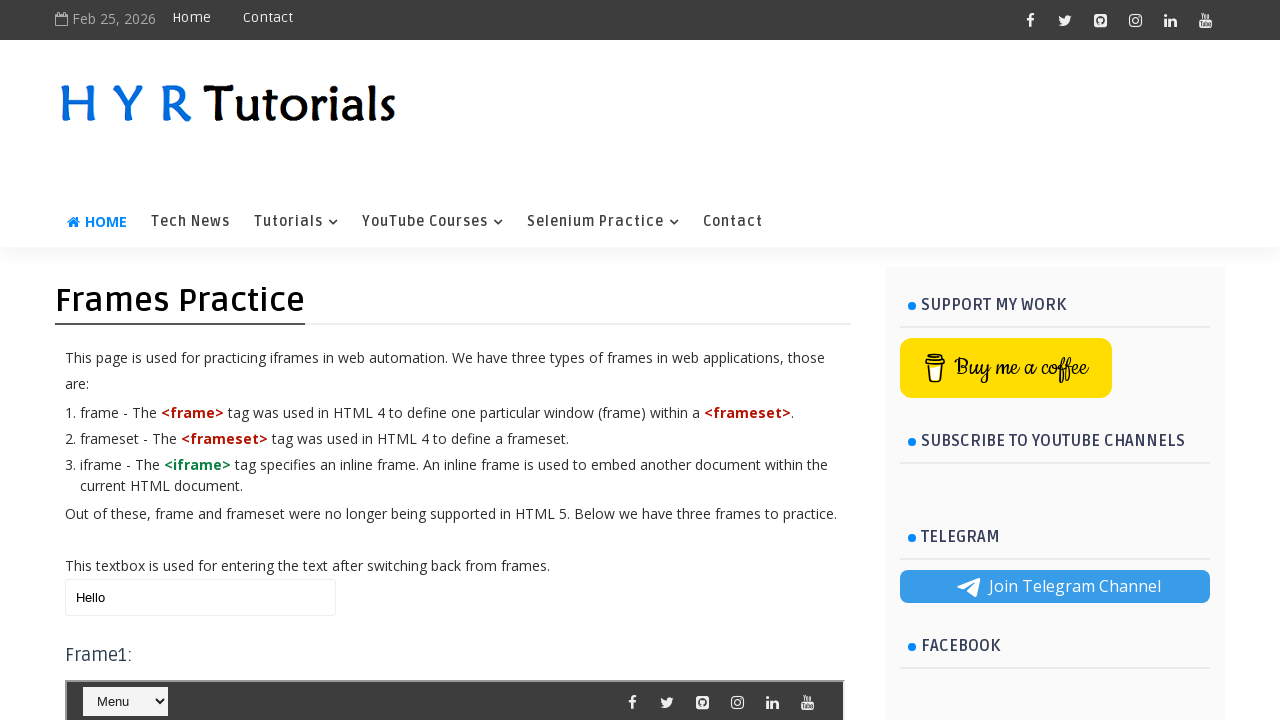

Entered 'Hello World' in the name field on main page on #name
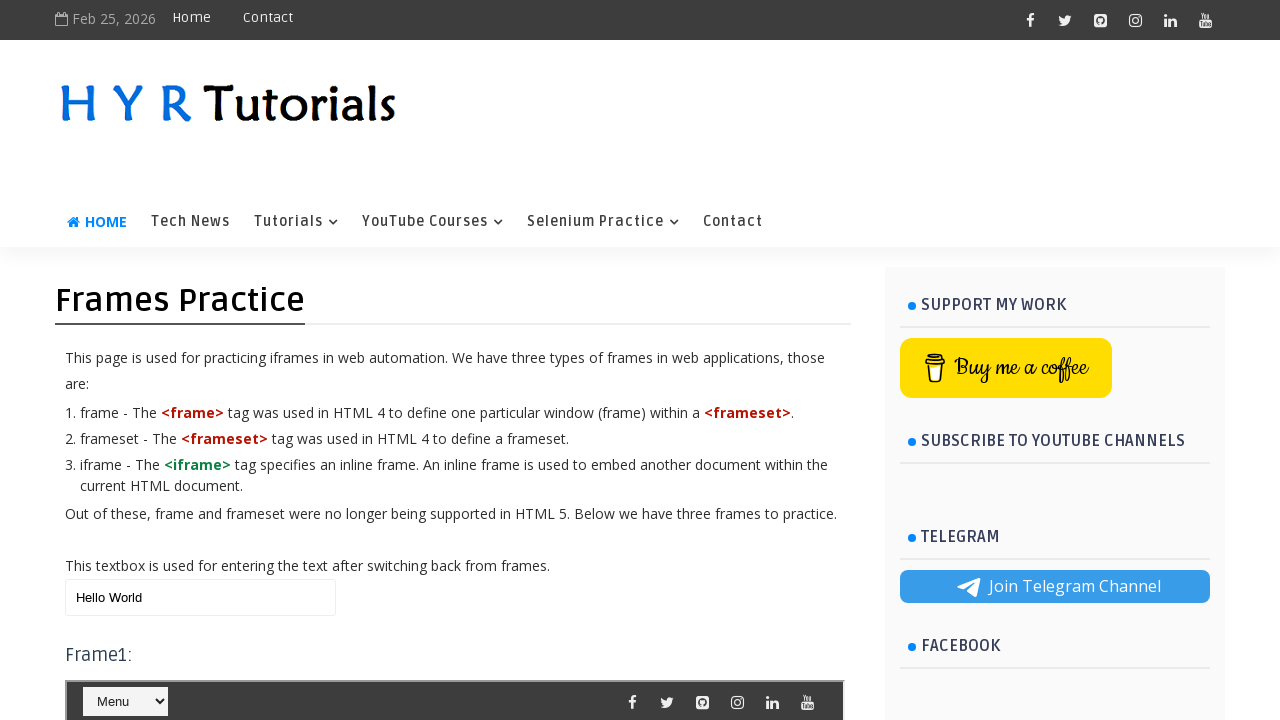

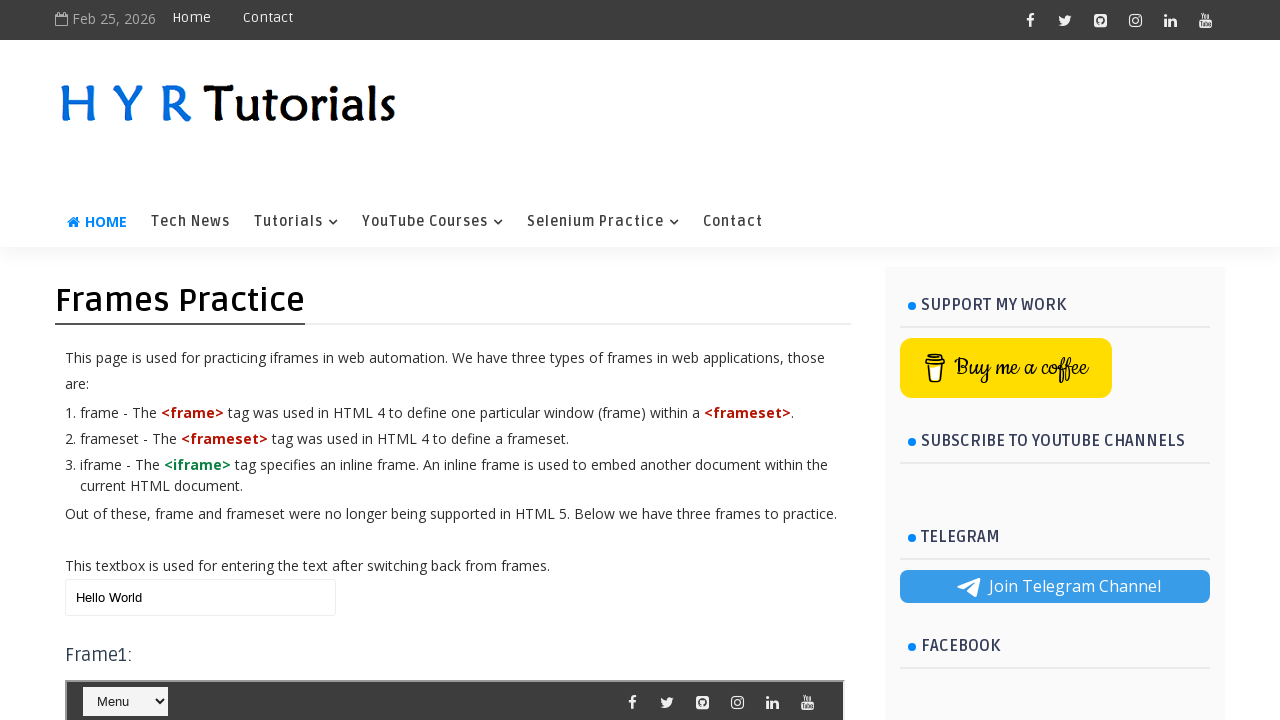